Tests nested iframe interaction by navigating to a frames demo page, clicking a tab, then accessing an iframe within an iframe to type text into an input field.

Starting URL: https://demo.automationtesting.in/Frames.html

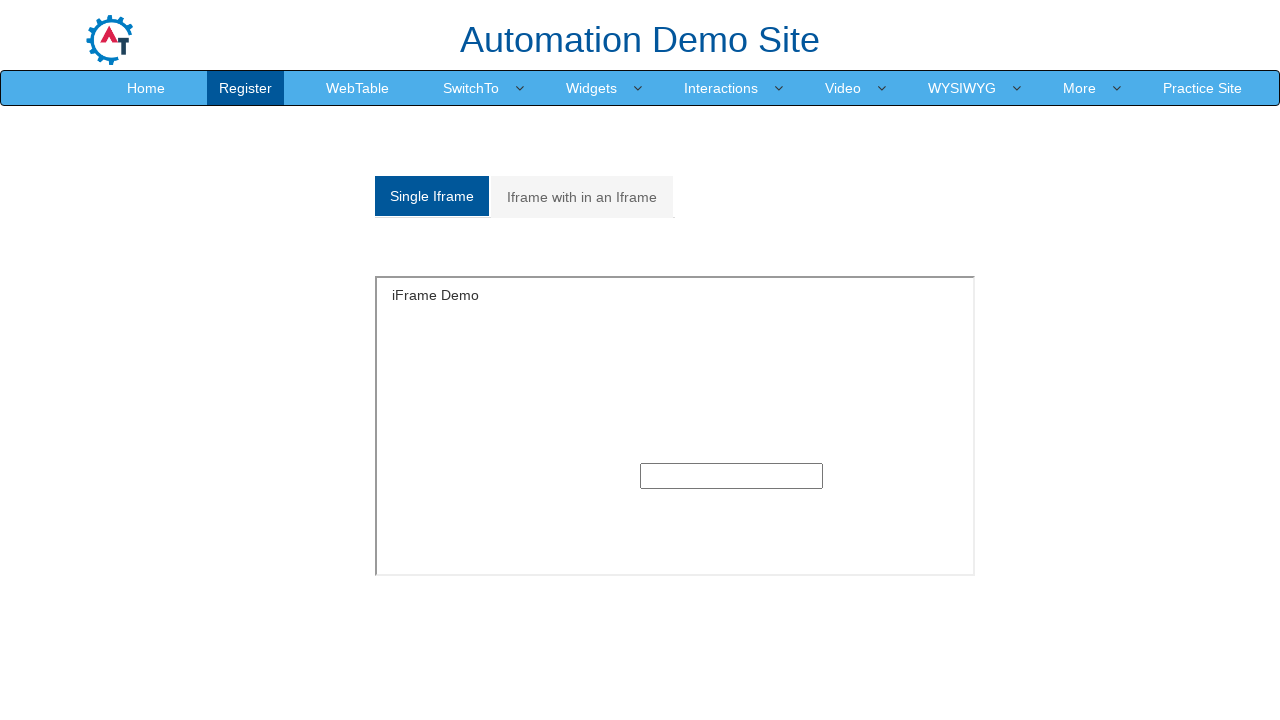

Clicked on the Multiple tab to display multiple iframes section at (582, 197) on :nth-child(2) > .analystic
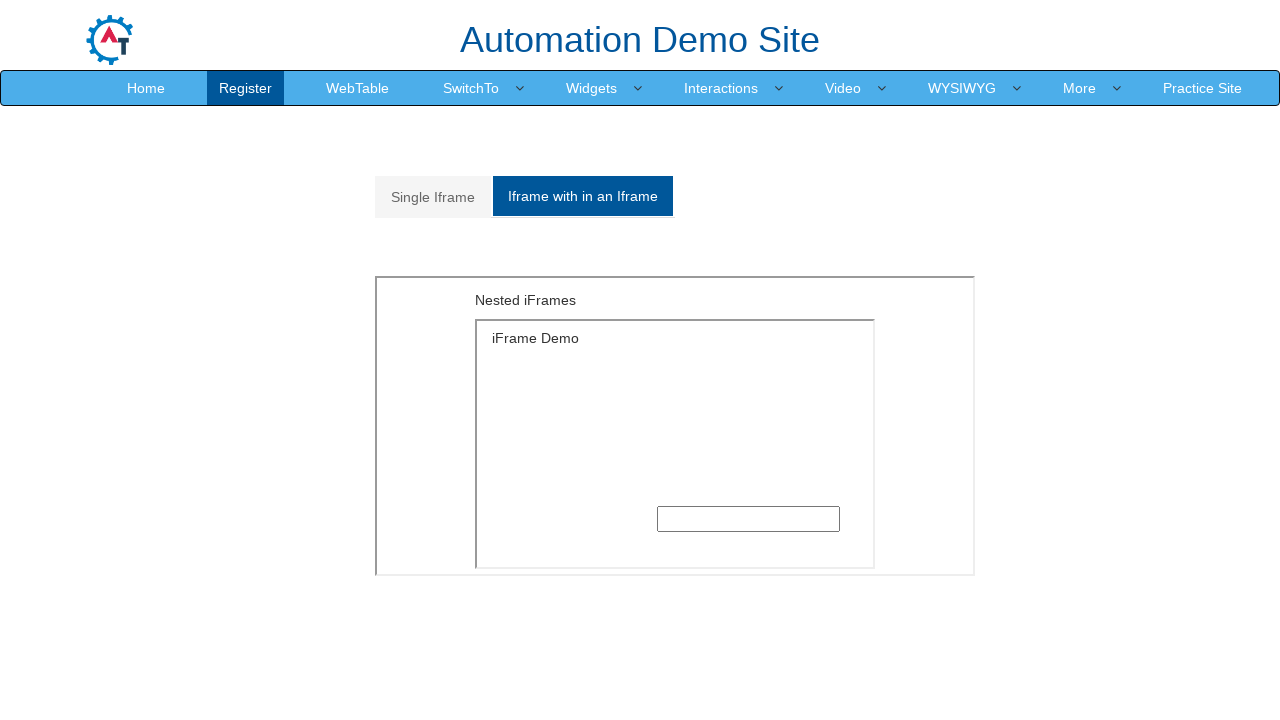

Outer iframe loaded and became available
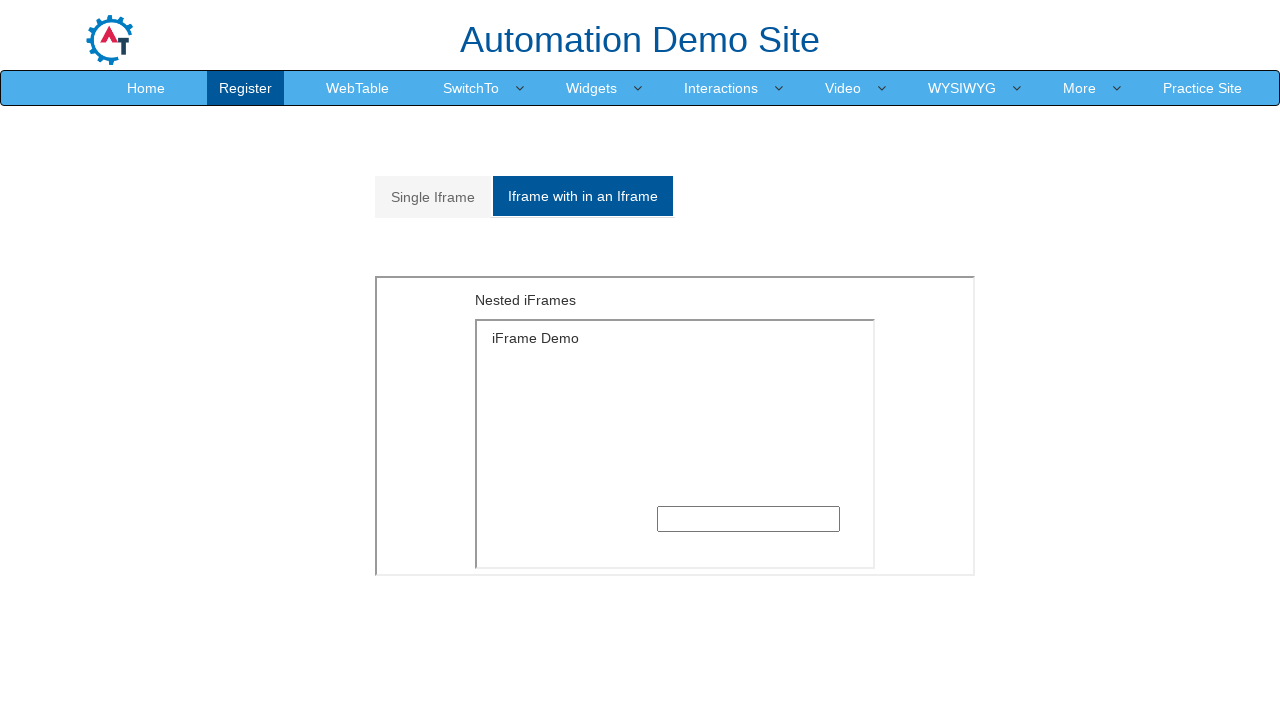

Located the outer iframe element
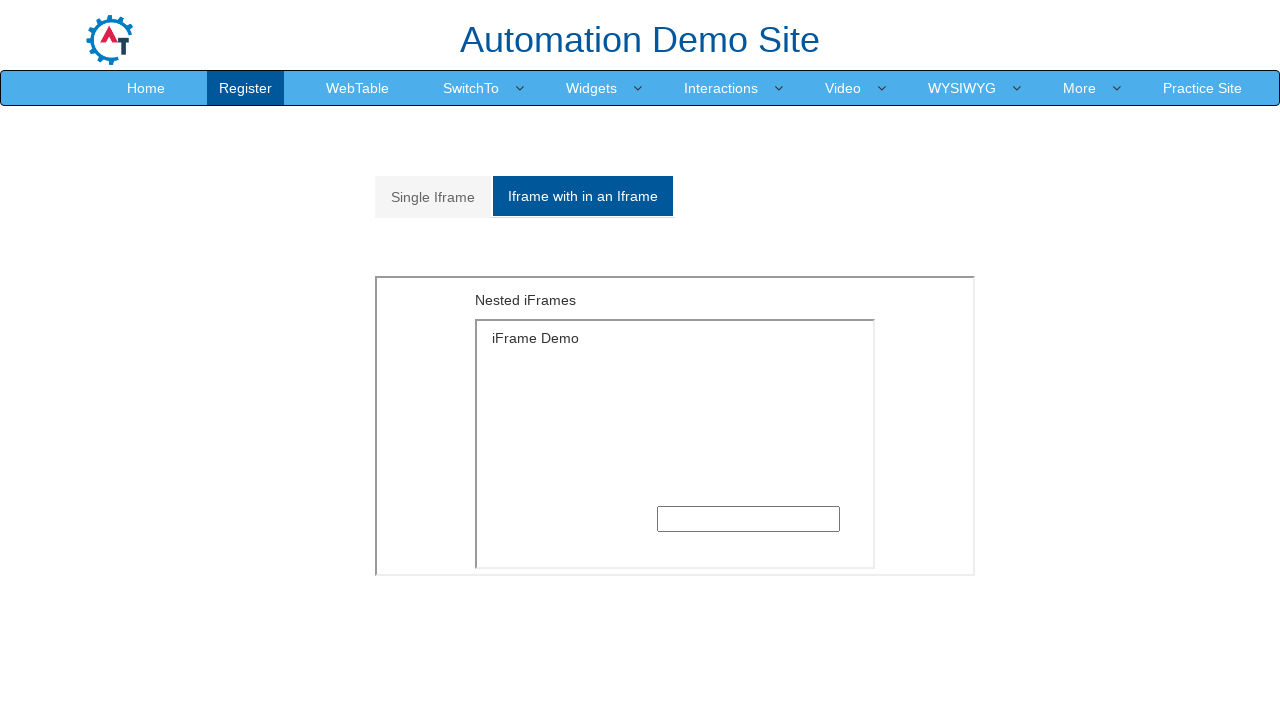

Located the inner iframe nested within the outer iframe
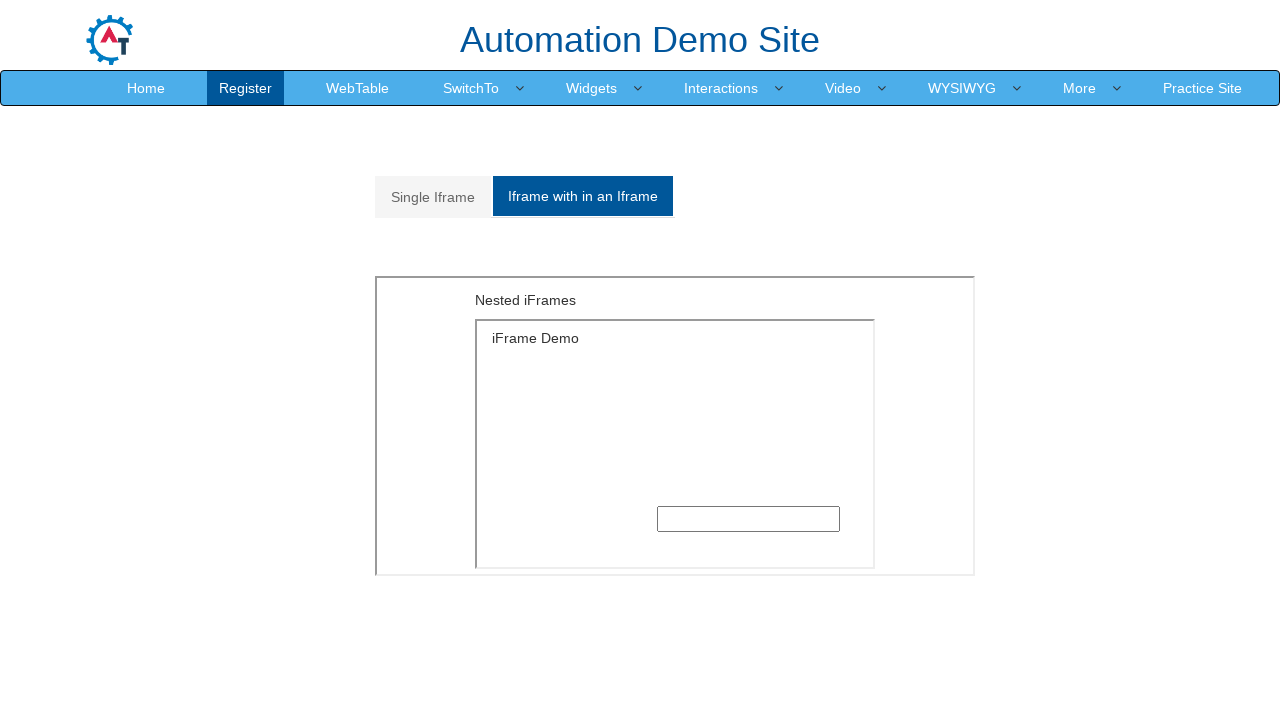

Typed 'Iframe code is working' into the input field in the nested iframe on #Multiple iframe >> internal:control=enter-frame >> .iframe-container iframe >> 
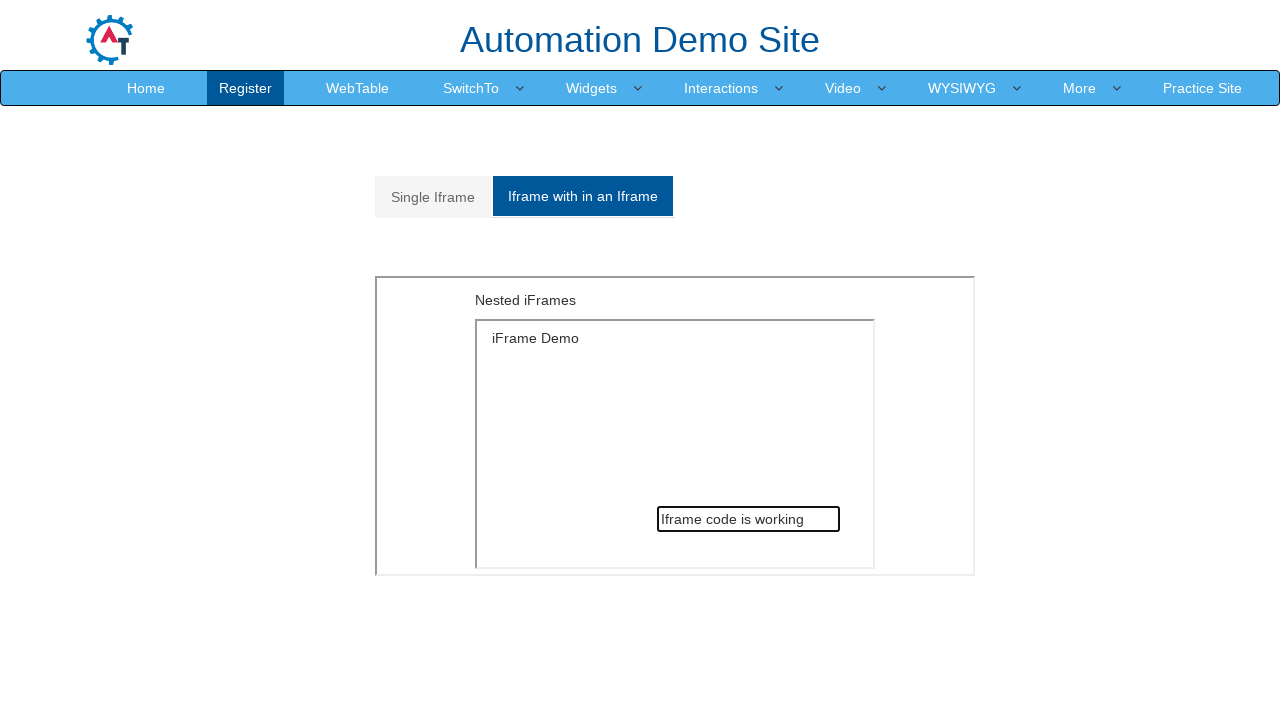

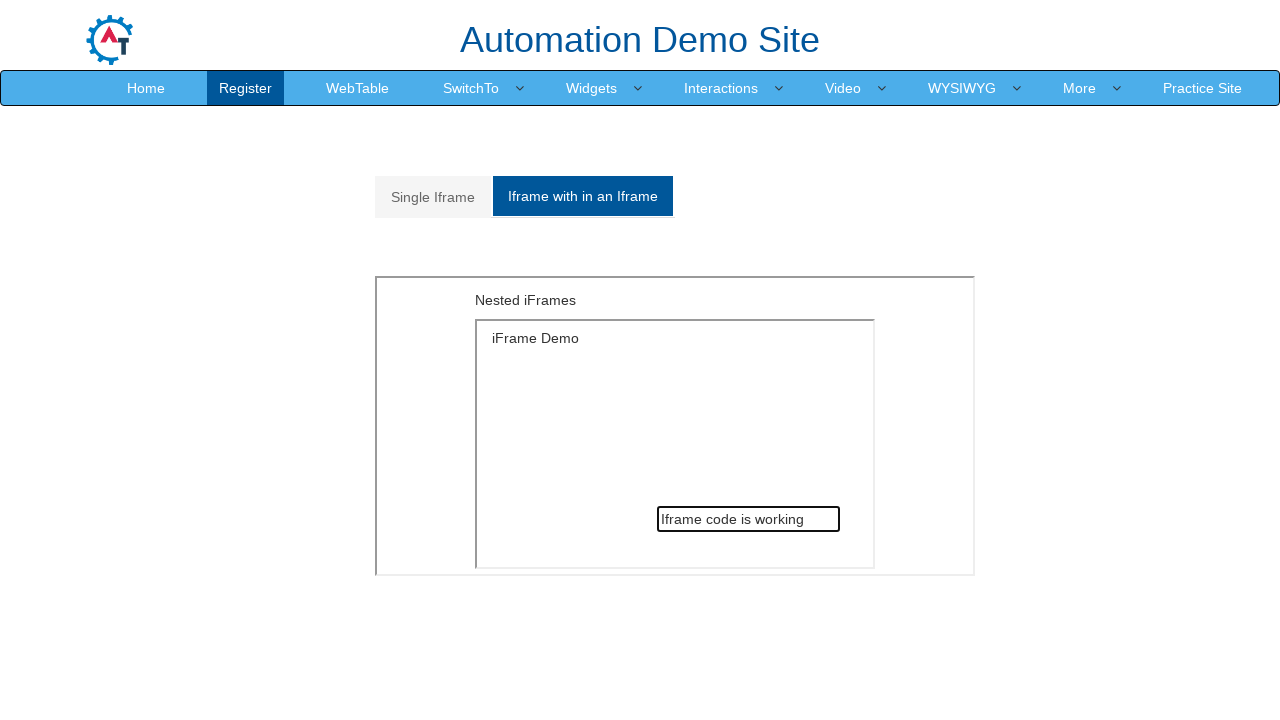